Validates the OrangeHRM demo landing page by checking the page title, URL, and verifying the page source loads correctly.

Starting URL: https://opensource-demo.orangehrmlive.com

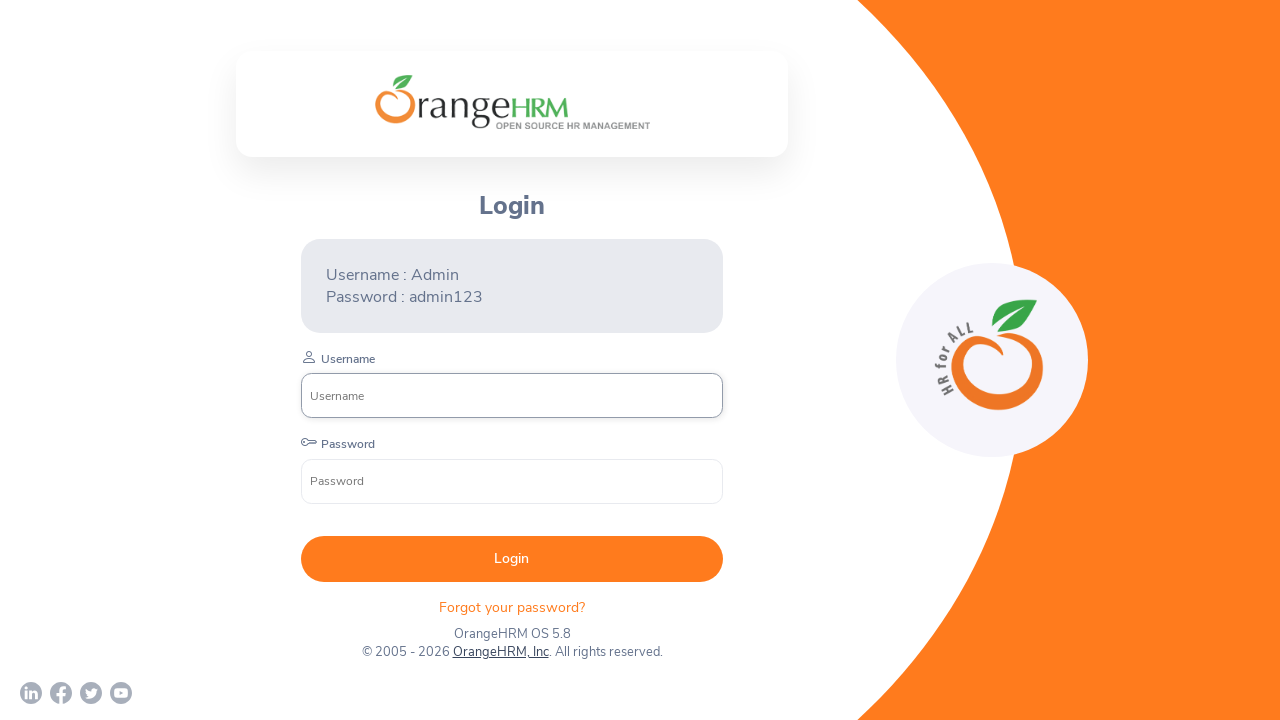

Retrieved page title
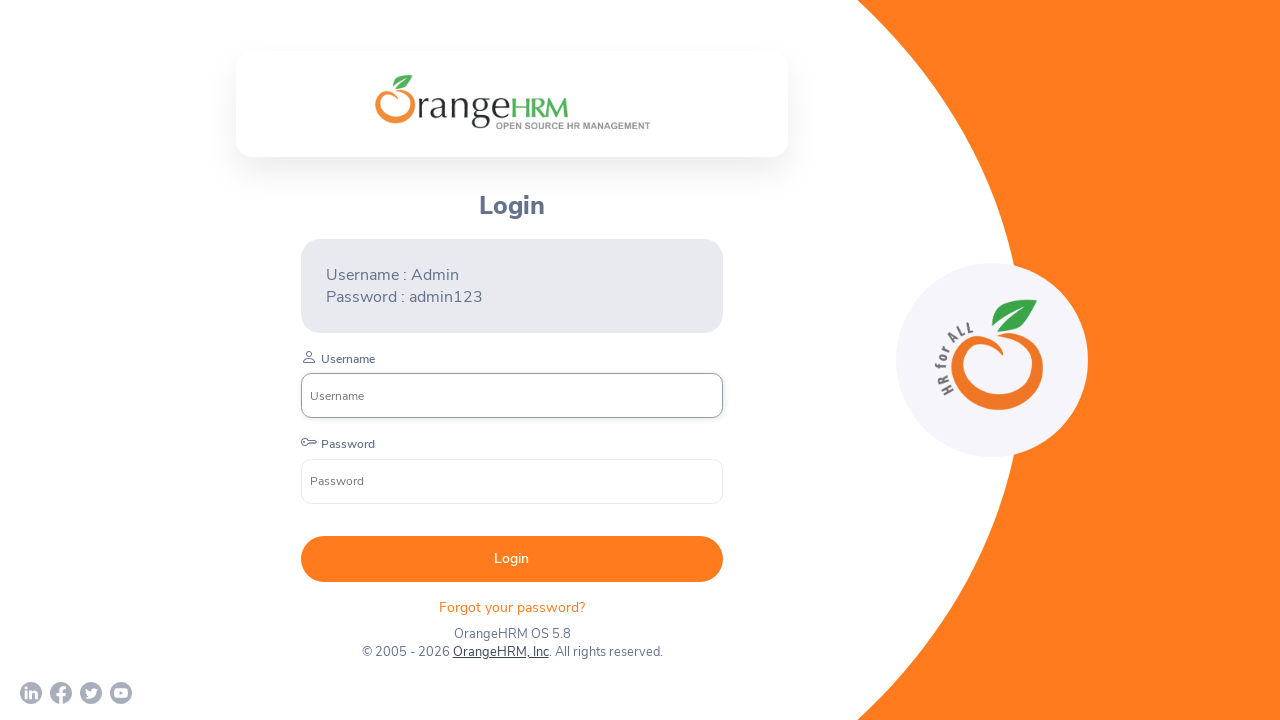

Validated page title is 'OrangeHRM': True
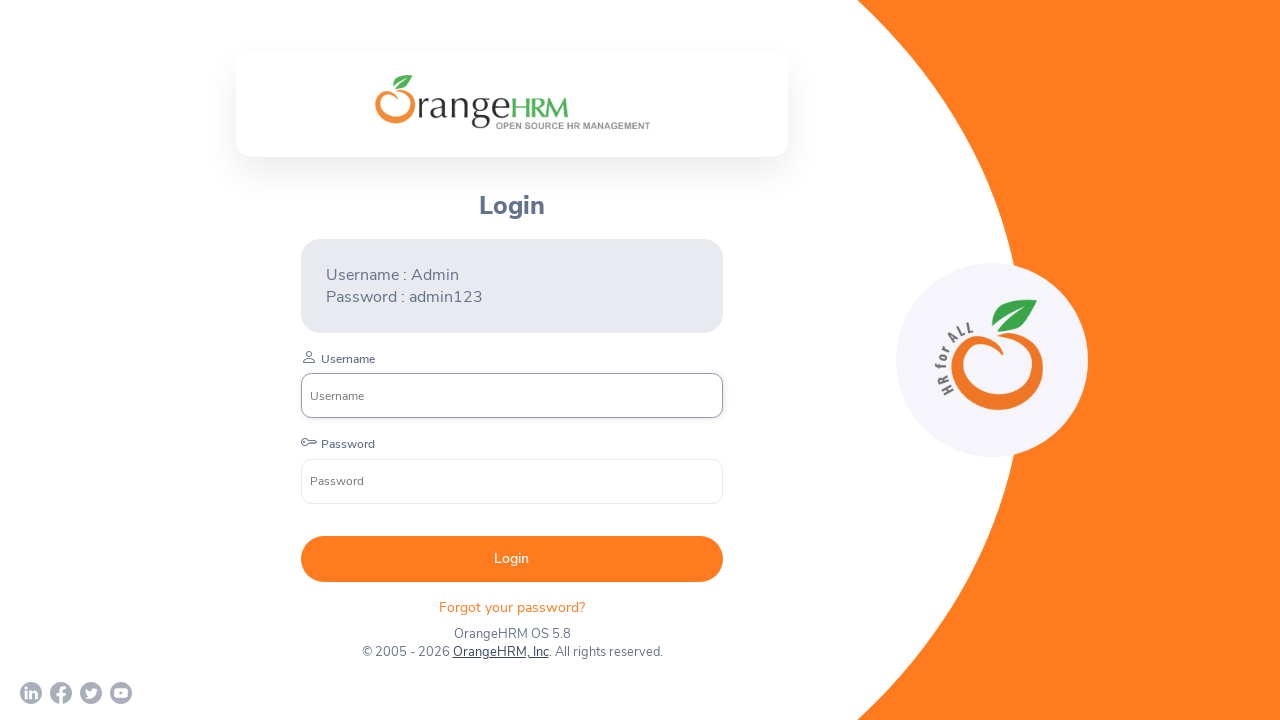

Retrieved current page URL
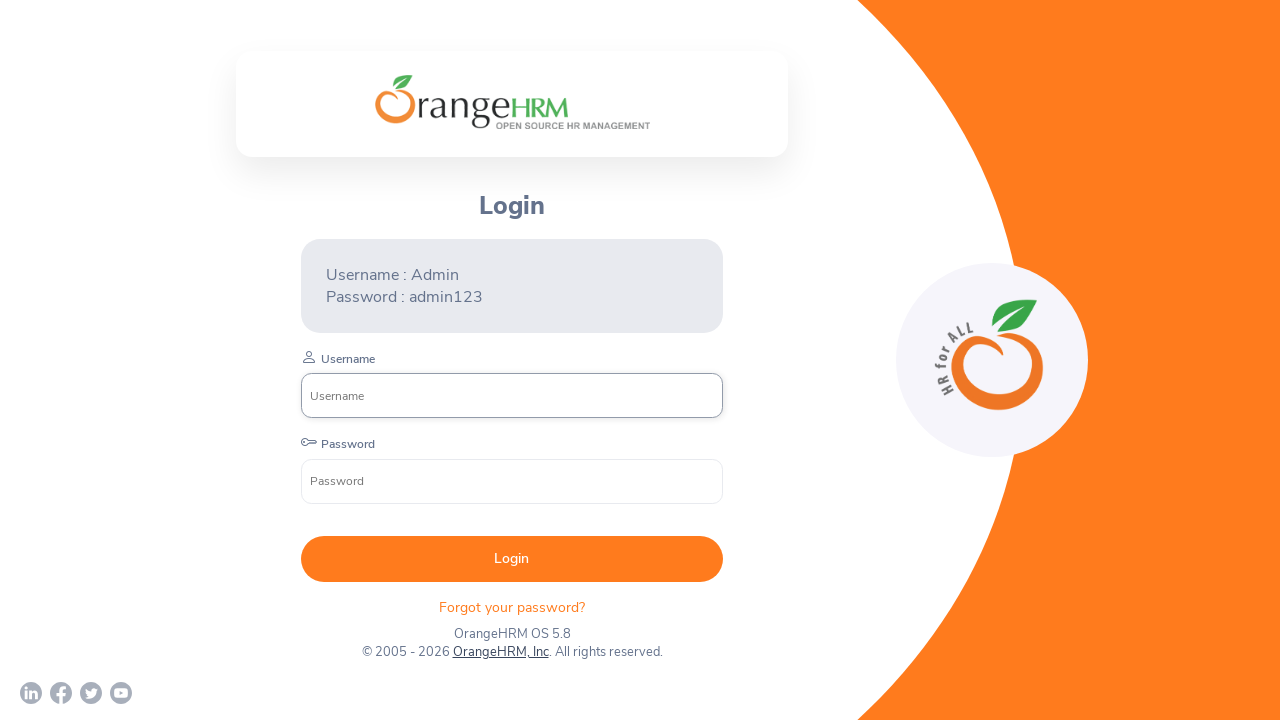

Validated URL contains 'opensource-demo.orangehrmlive.com': True
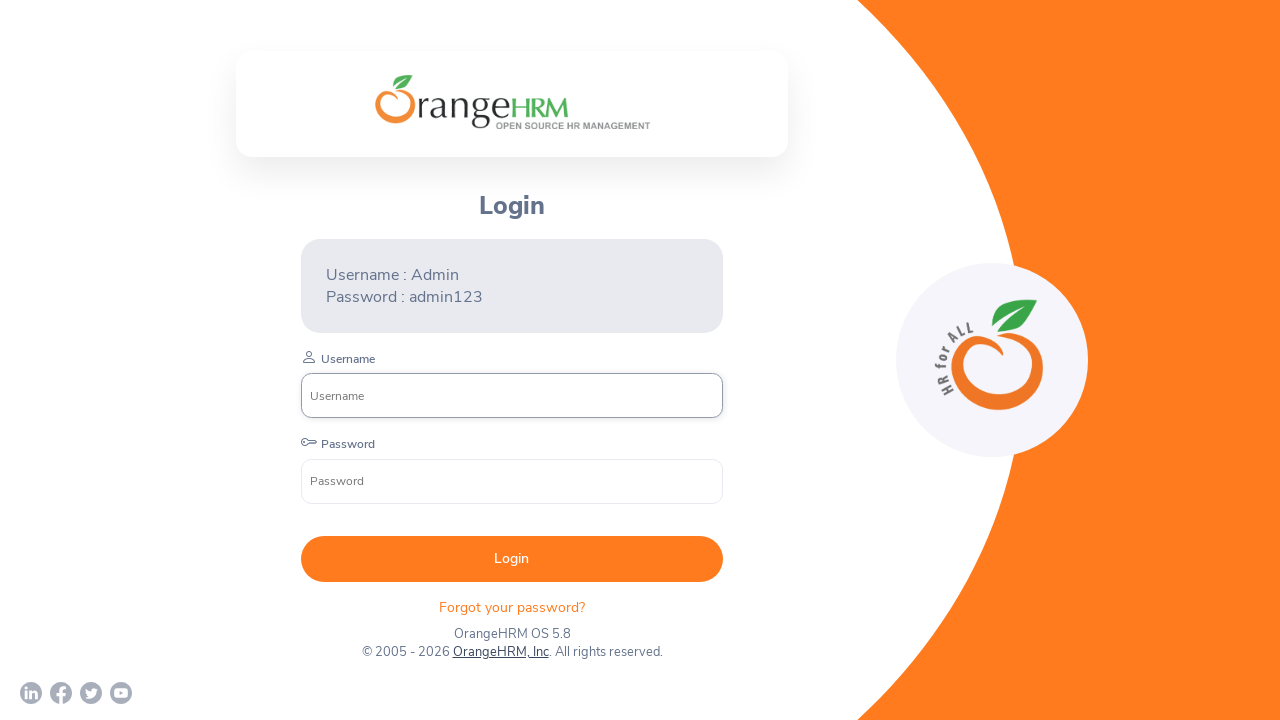

Retrieved page source content
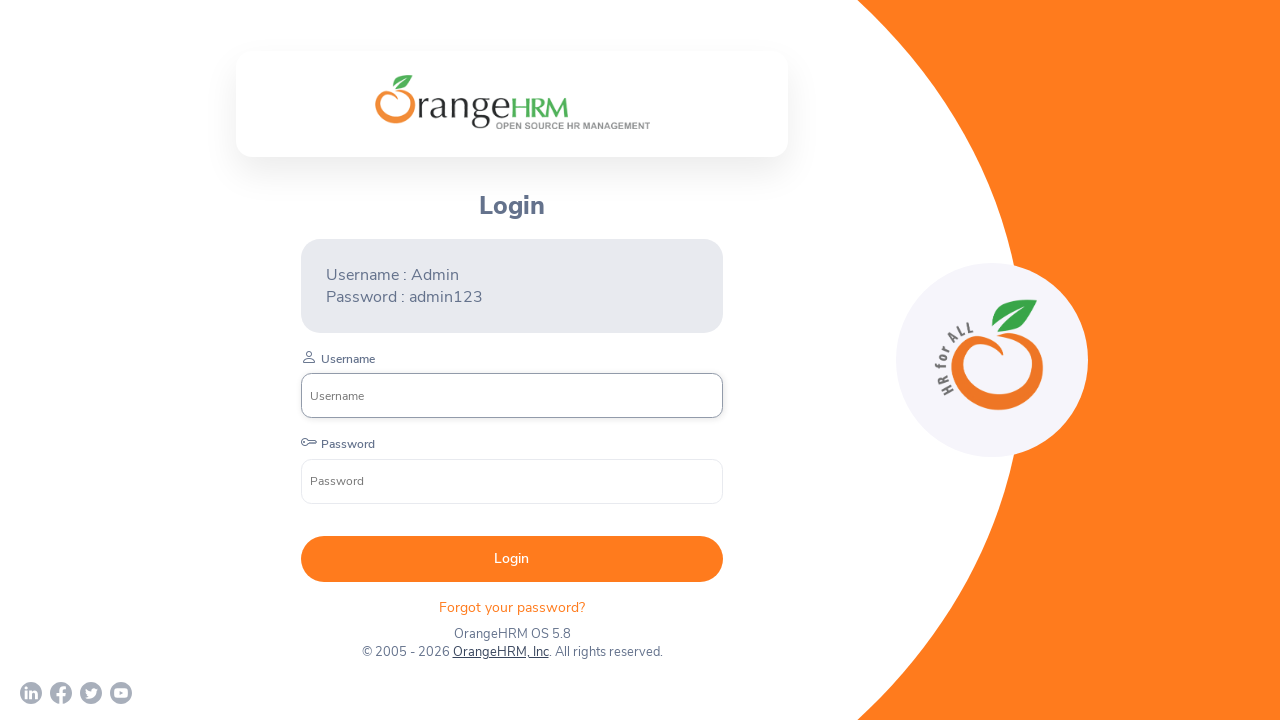

Validated page source loaded with length: 15004 characters
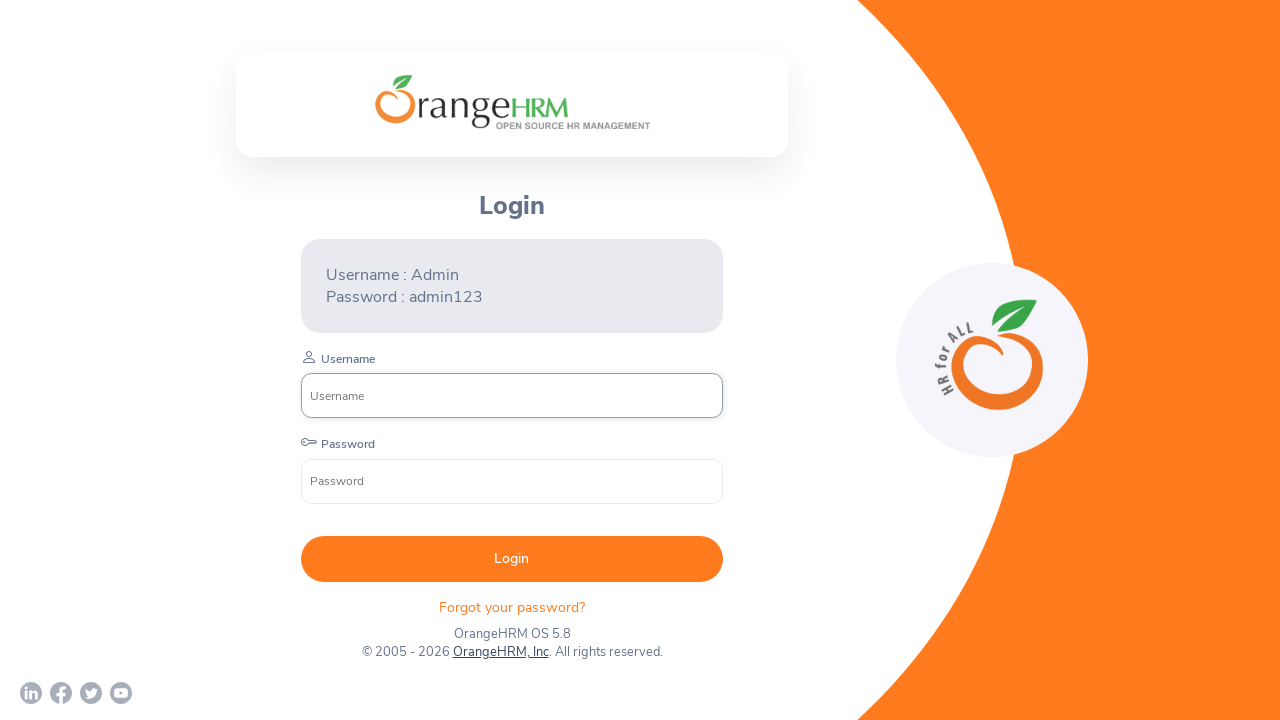

Waited for page DOM content to be fully loaded
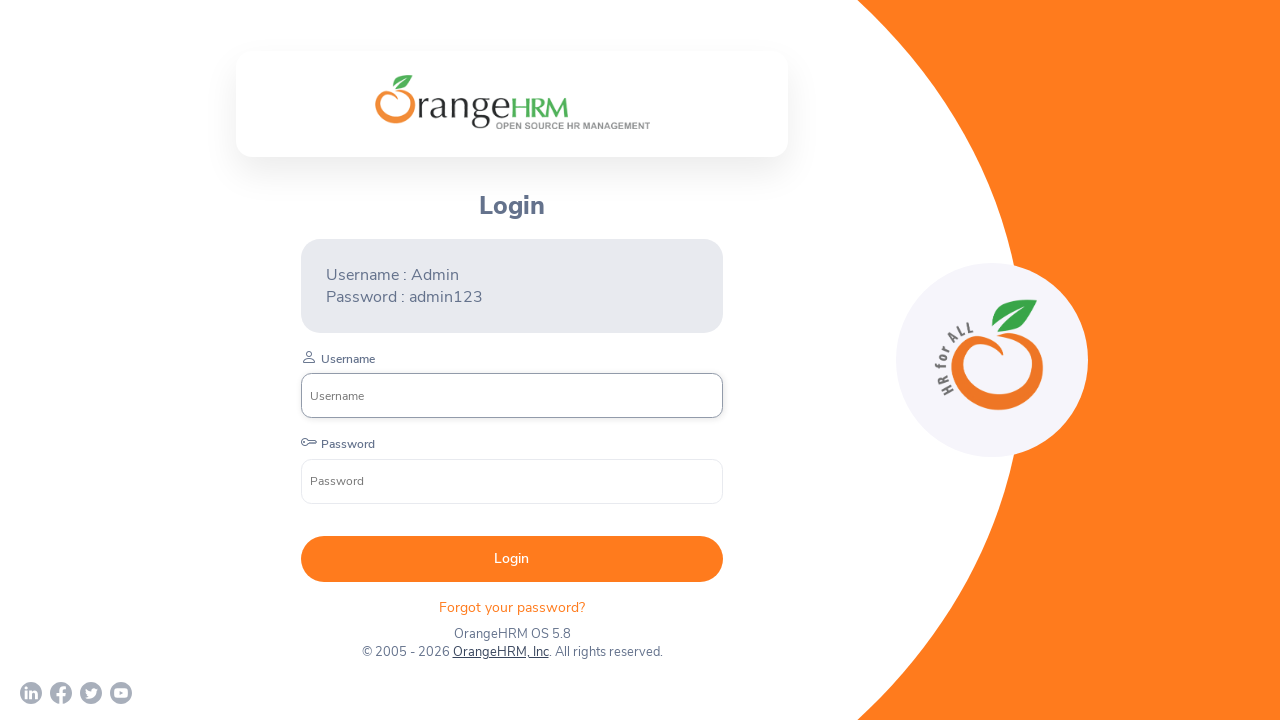

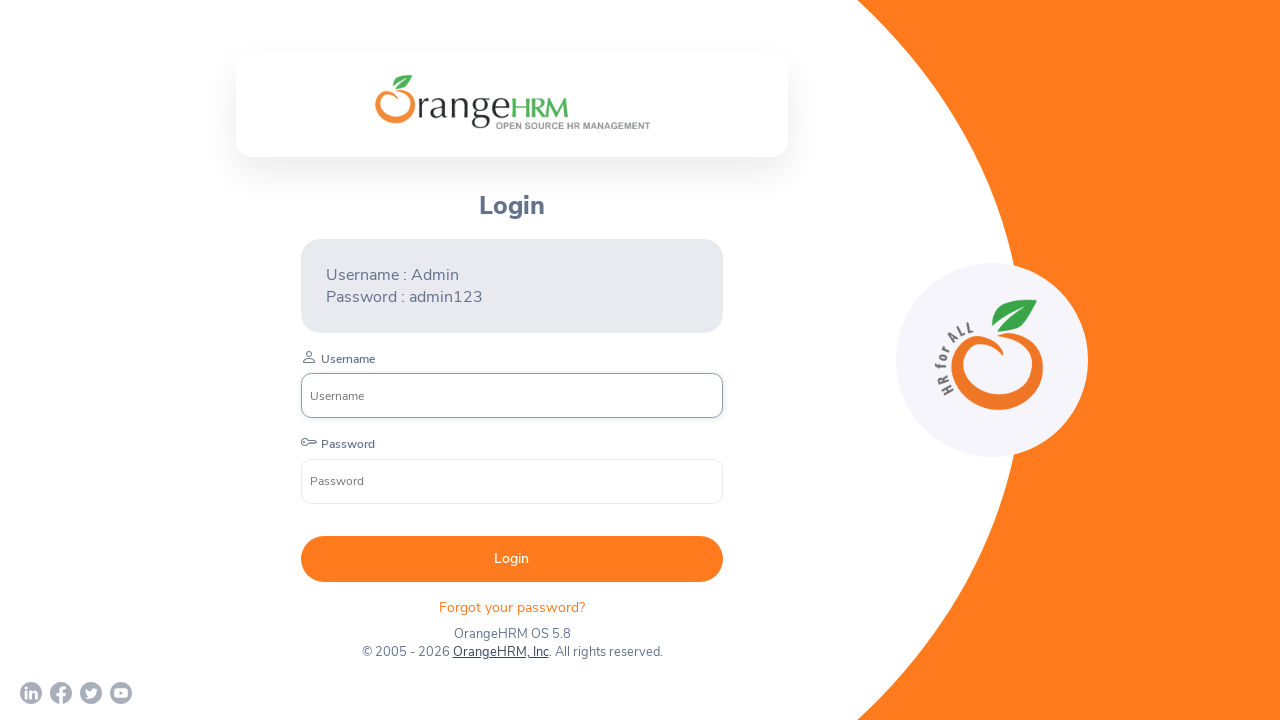